Tests JavaScript alert handling on demoqa.com by clicking alert buttons, accepting/dismissing the alerts, and verifying the result message is displayed.

Starting URL: https://demoqa.com/alerts

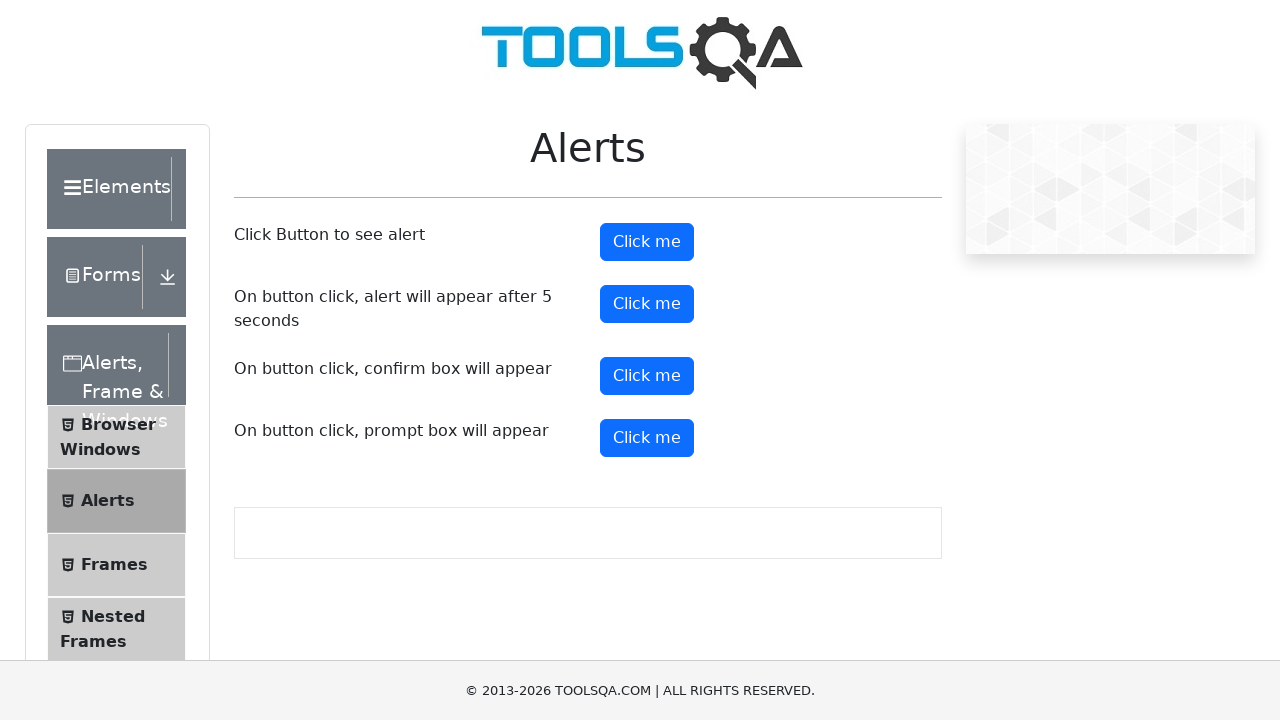

Located the alert button element
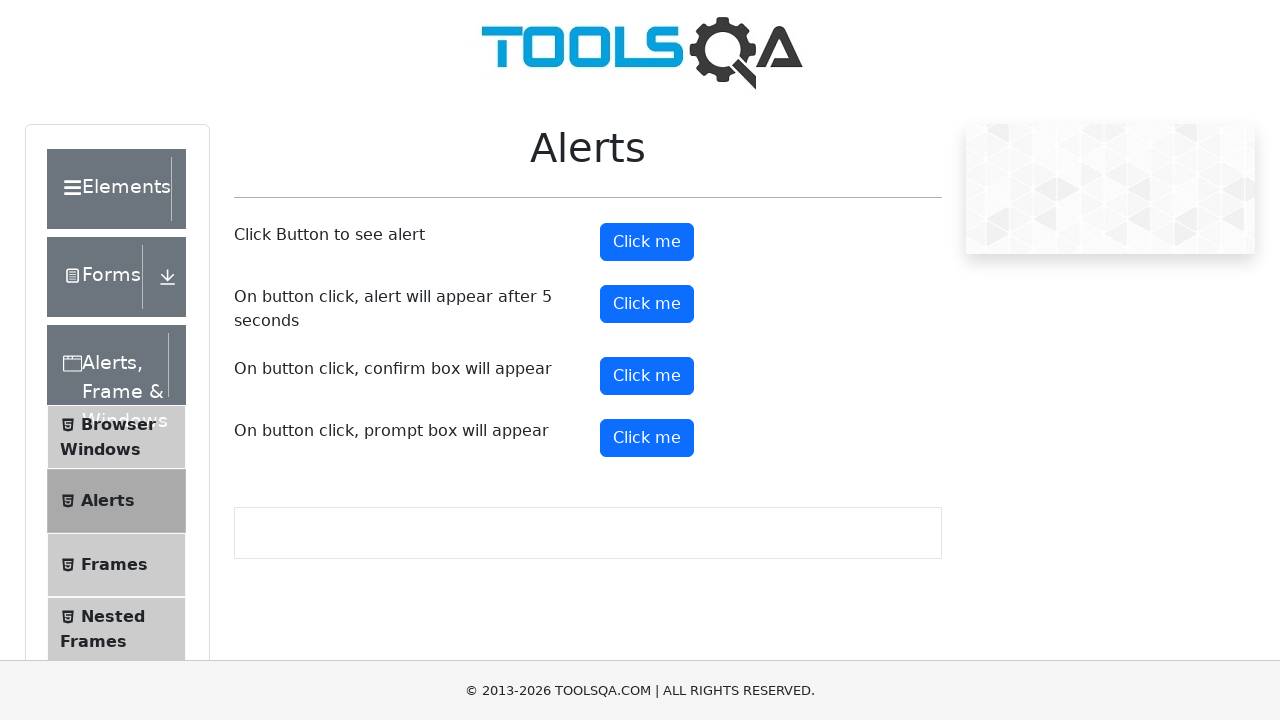

Verified alert button is not disabled
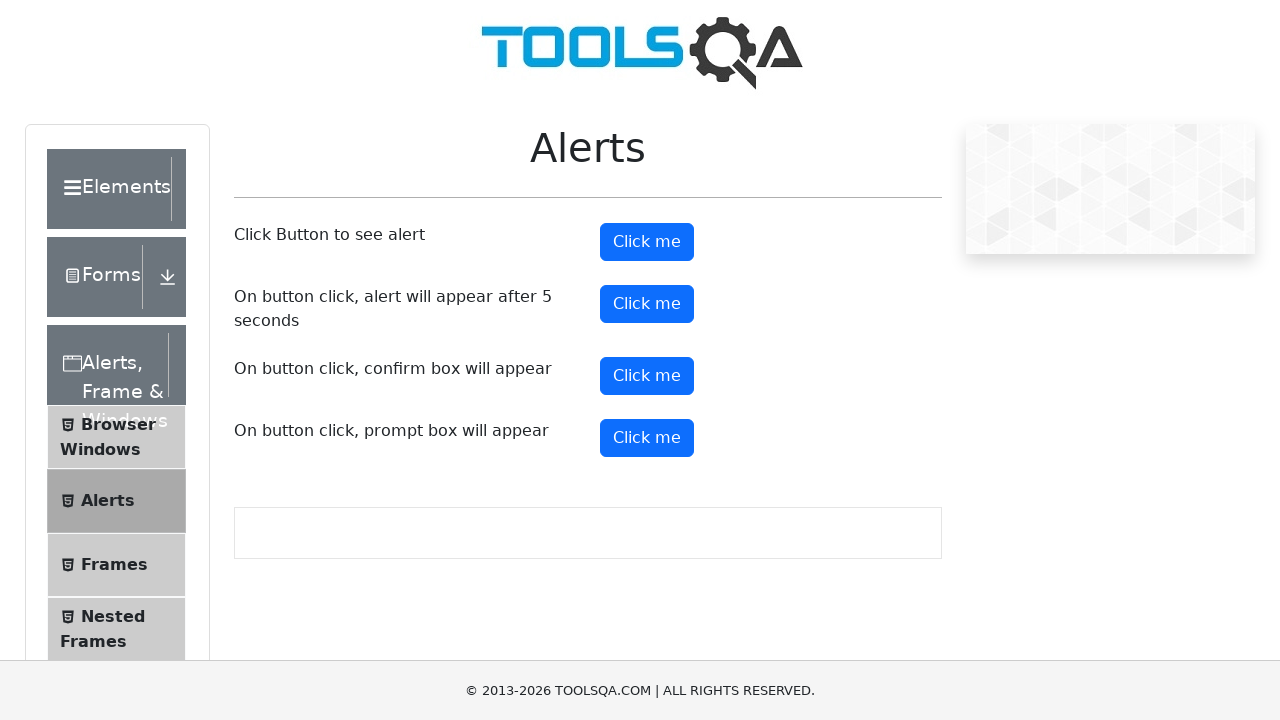

Set up dialog handler to accept alerts
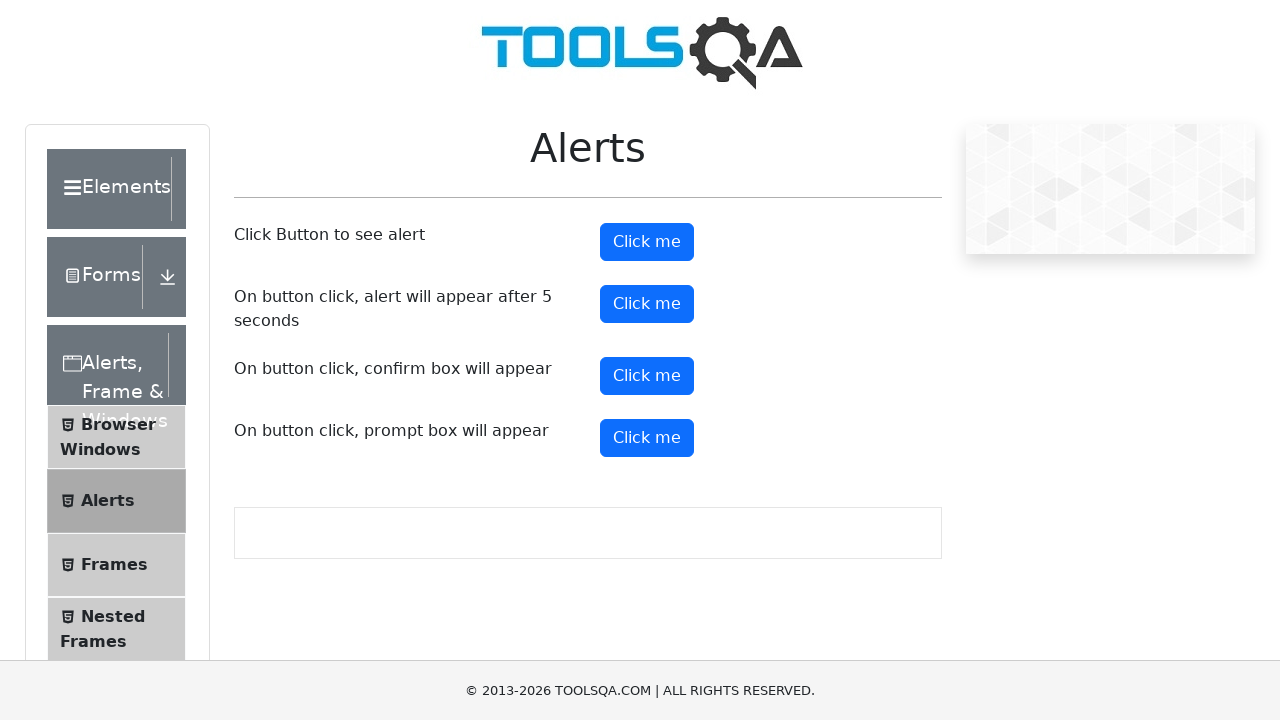

Clicked the alert button at (647, 242) on #alertButton
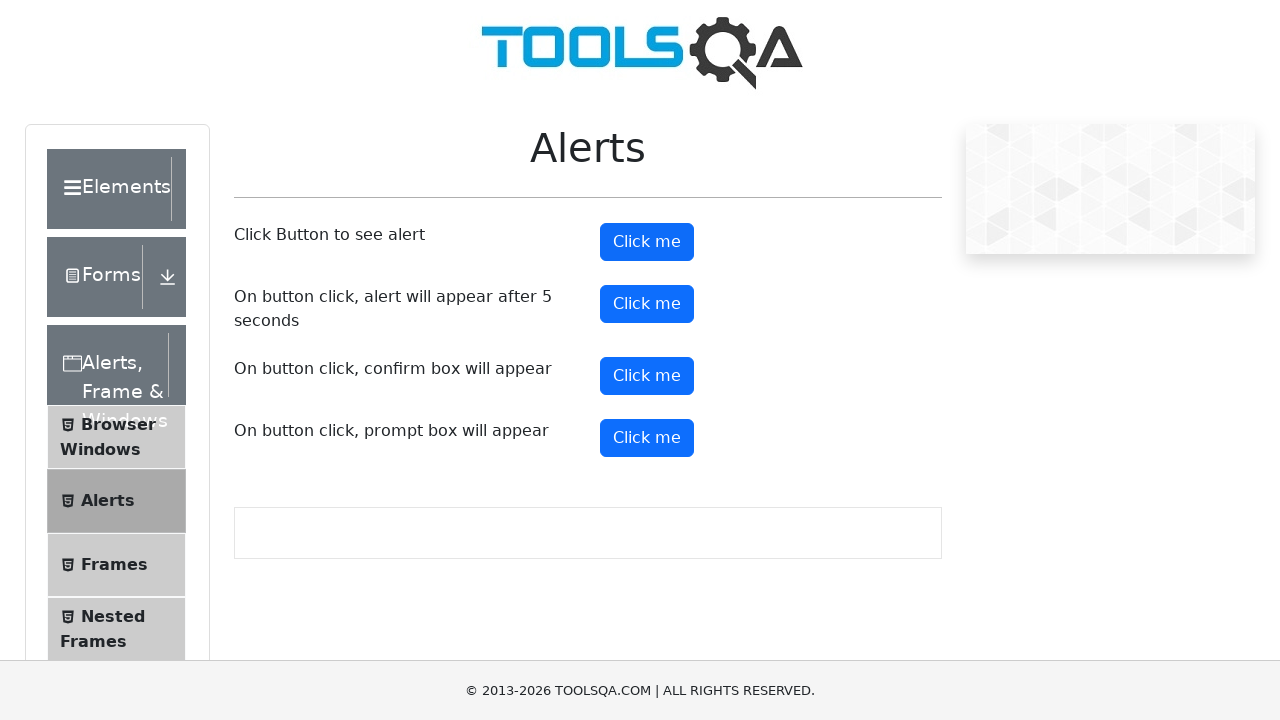

Waited 1 second for UI to settle
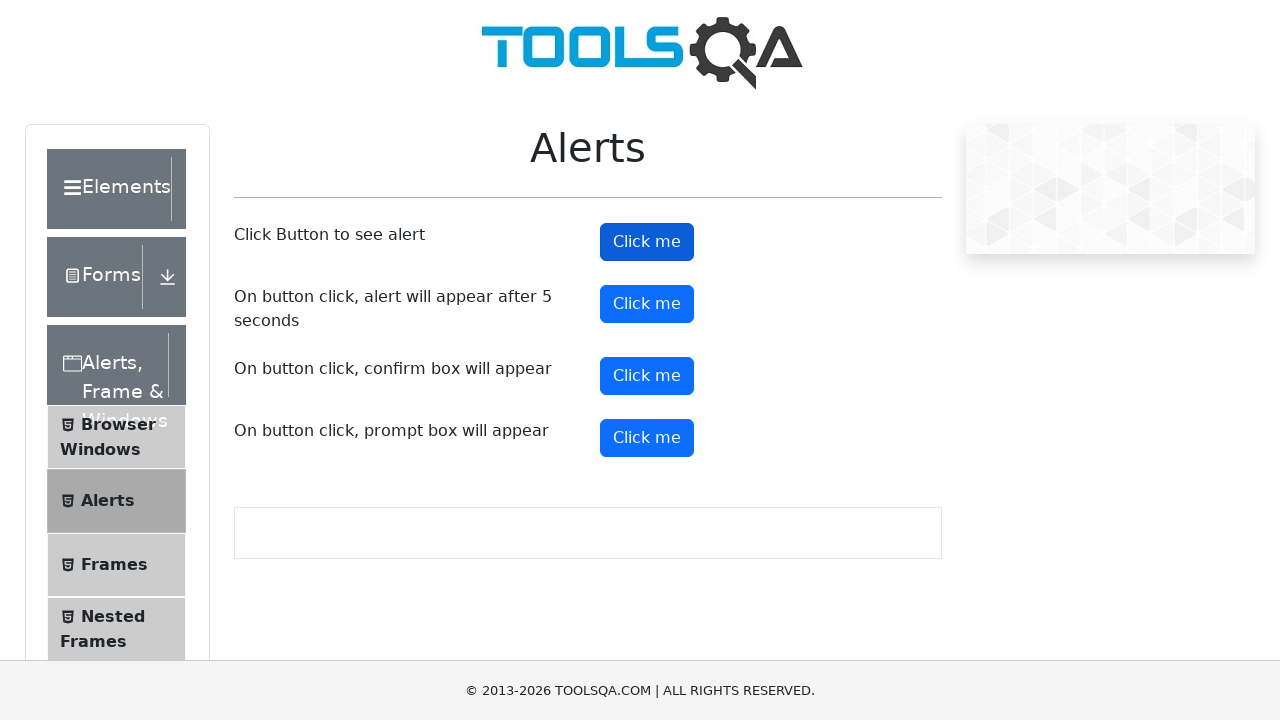

Set up dialog handler to dismiss confirm alerts
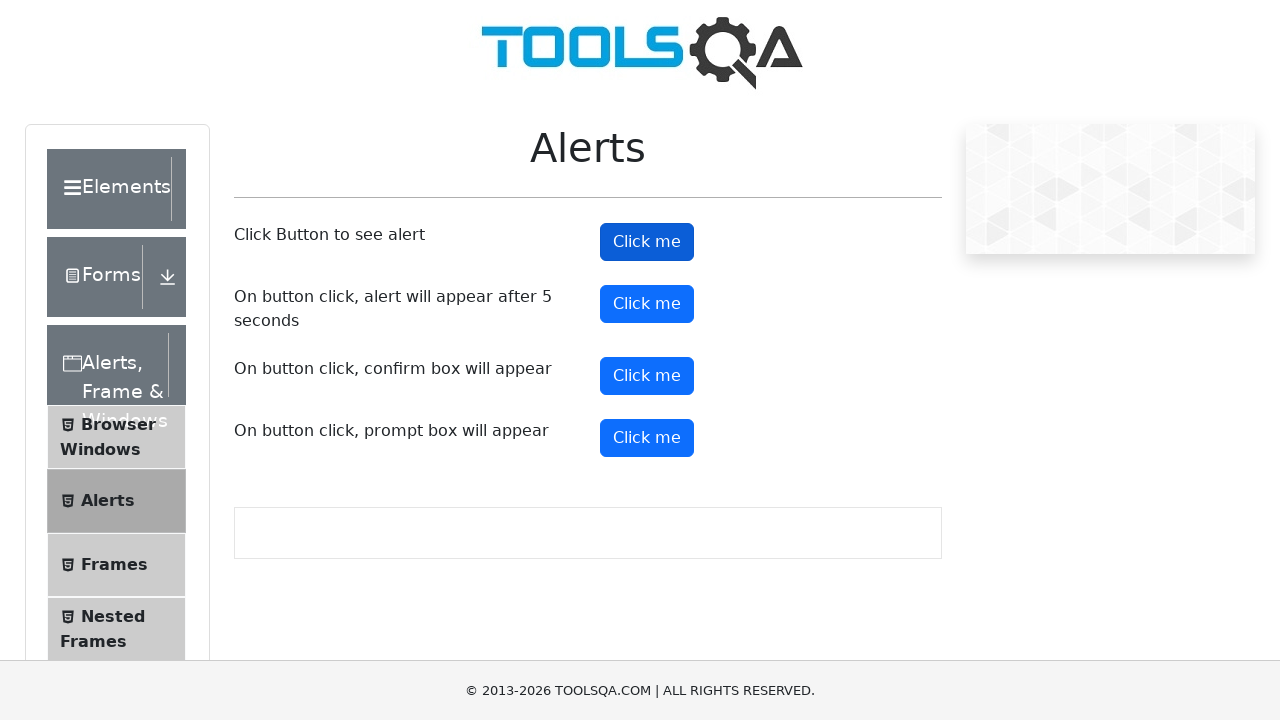

Clicked the confirm button at (647, 376) on #confirmButton
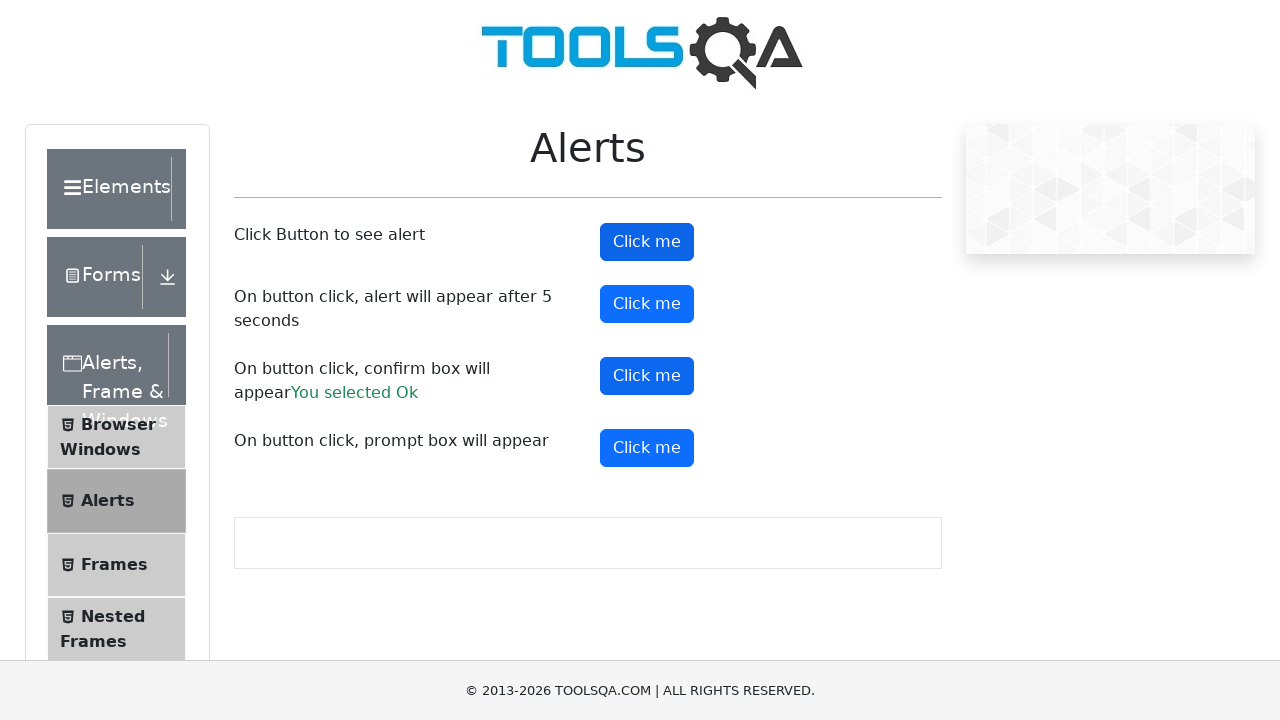

Waited for confirm result message to appear
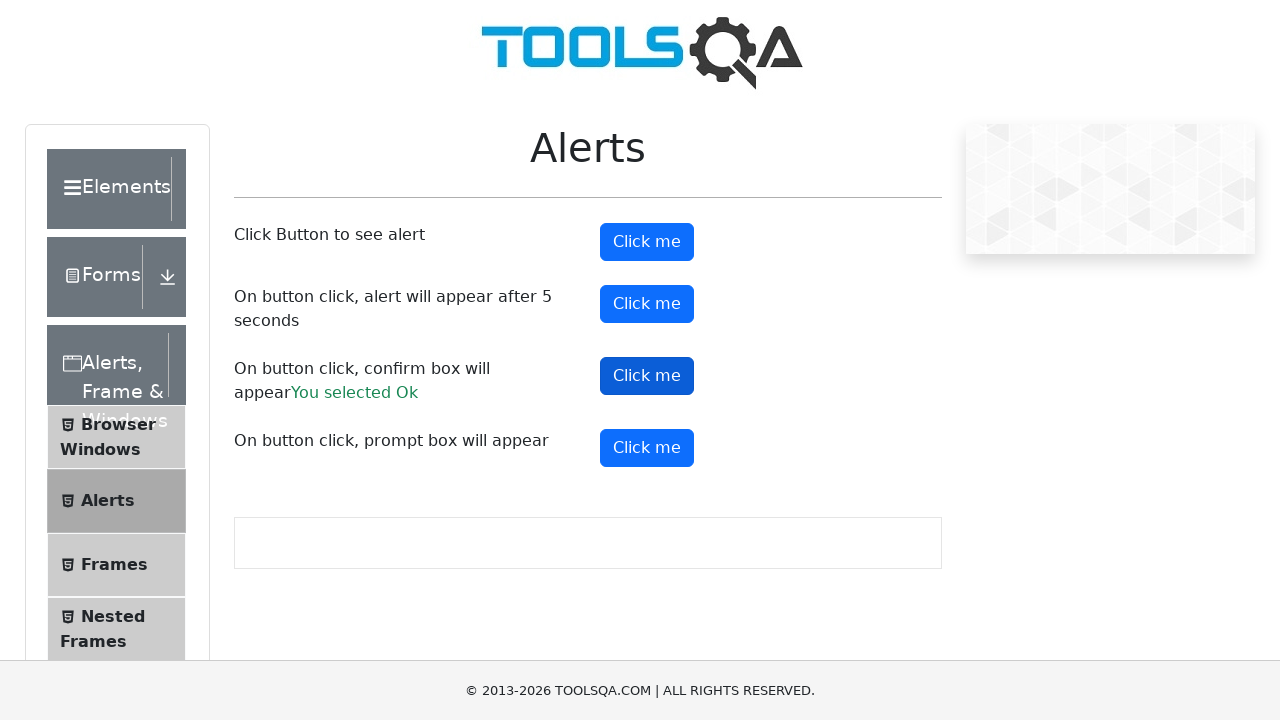

Verified confirm result element is visible
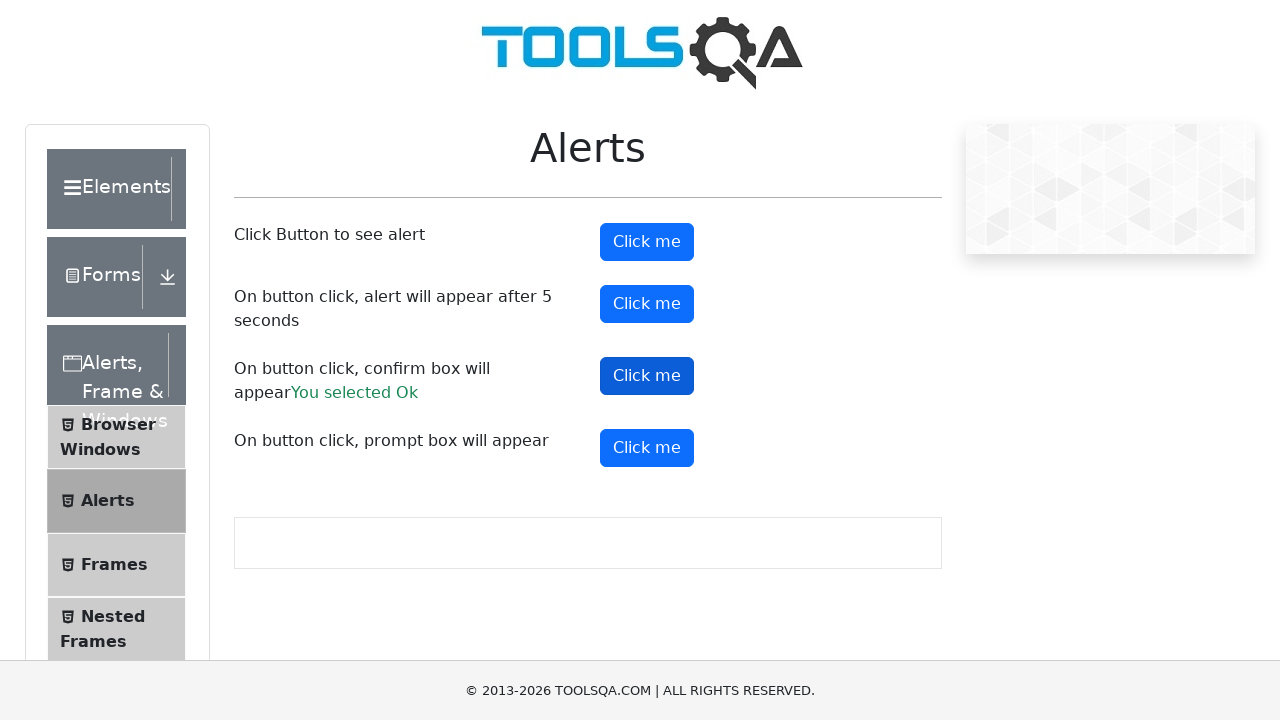

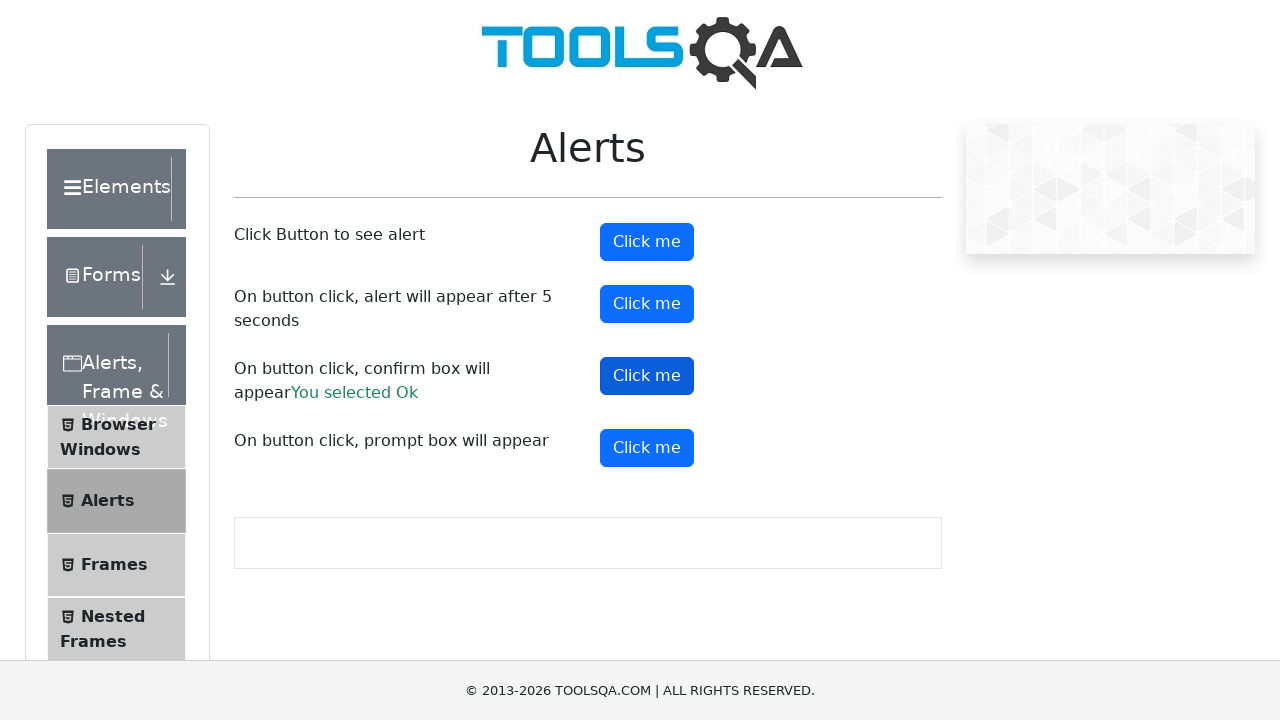